Navigates to OrangeHRM demo login page and verifies the URL ends with "login", contains "demo", and the page title contains "HRM".

Starting URL: https://opensource-demo.orangehrmlive.com/web/index.php/auth/login

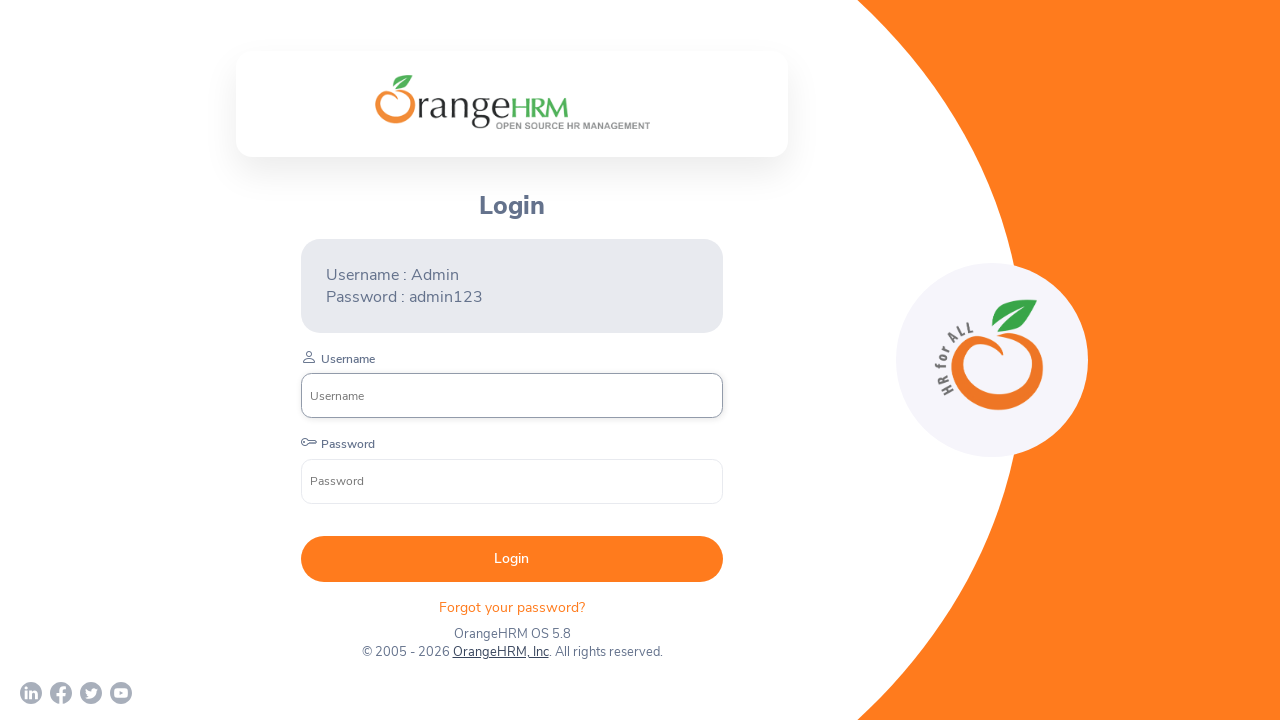

Page loaded with domcontentloaded state
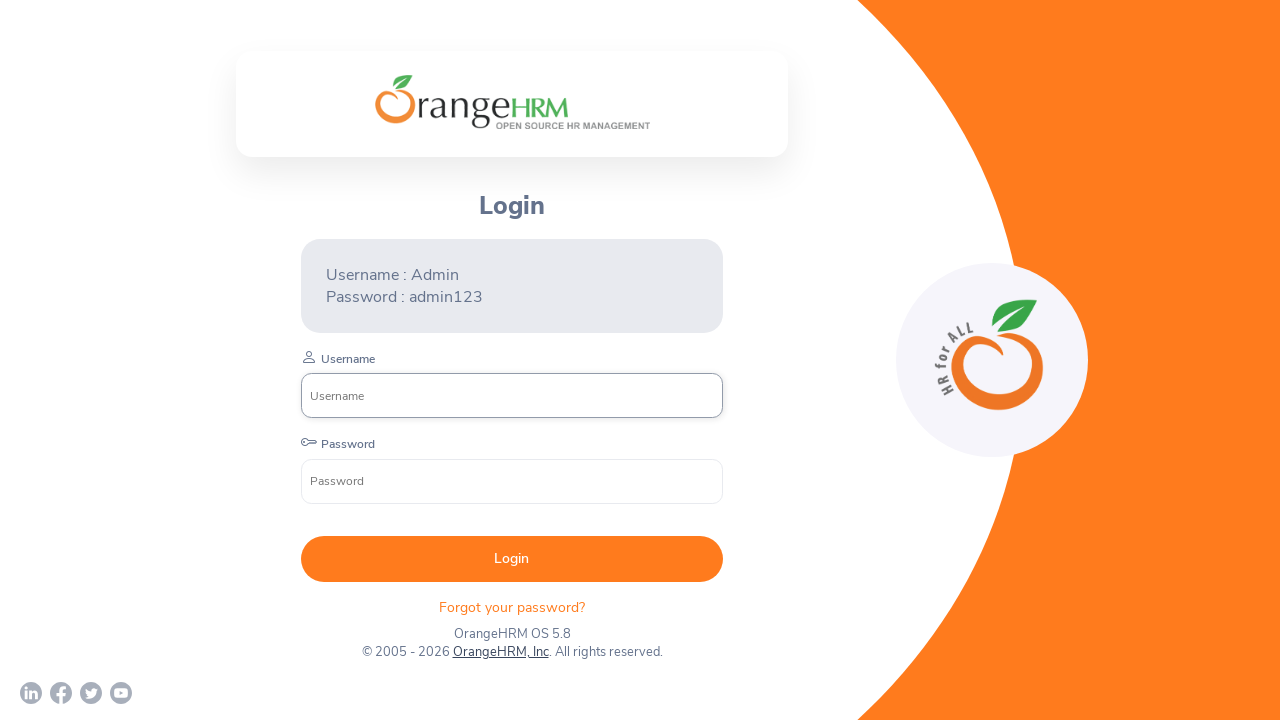

Retrieved current URL
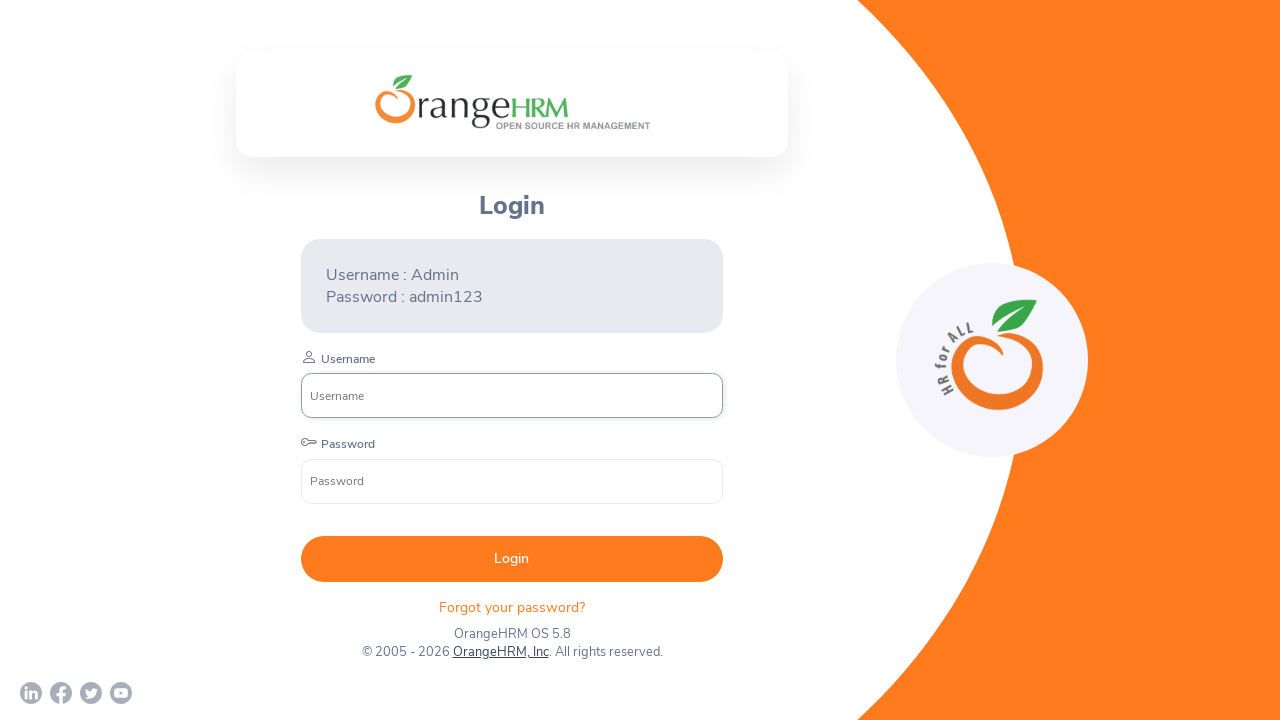

Verified URL ends with 'login'
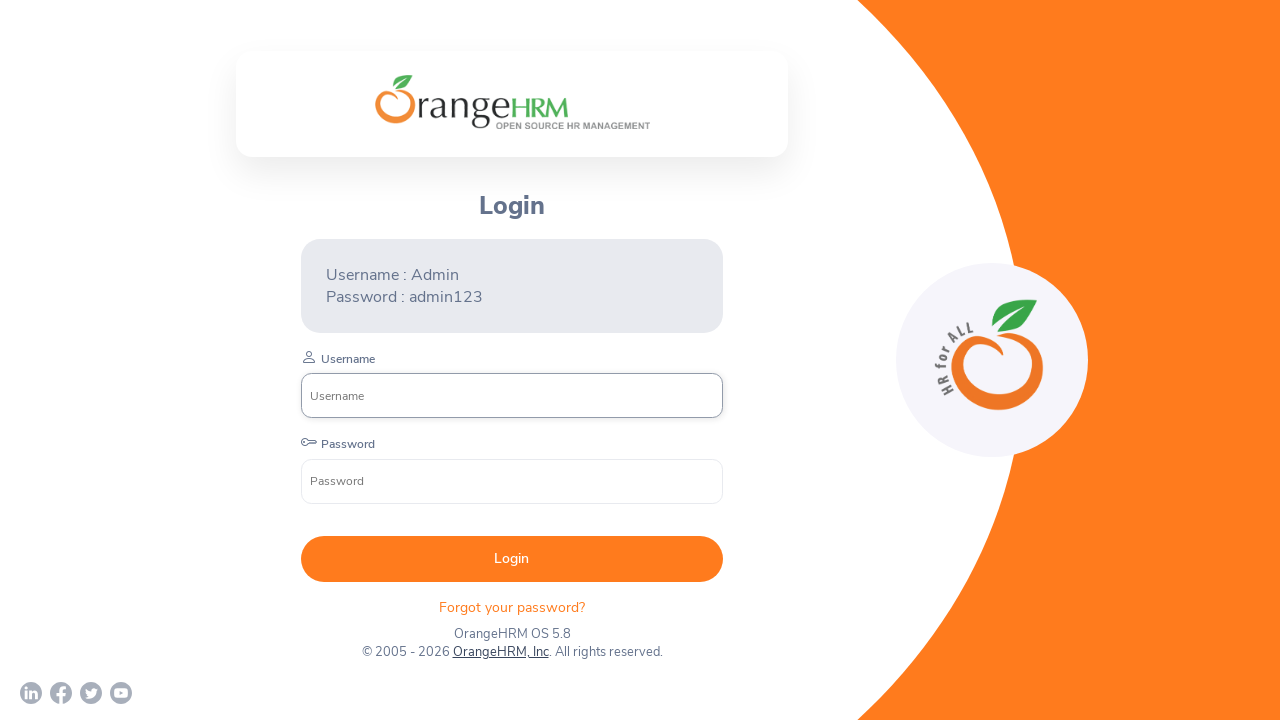

Verified URL contains 'demo'
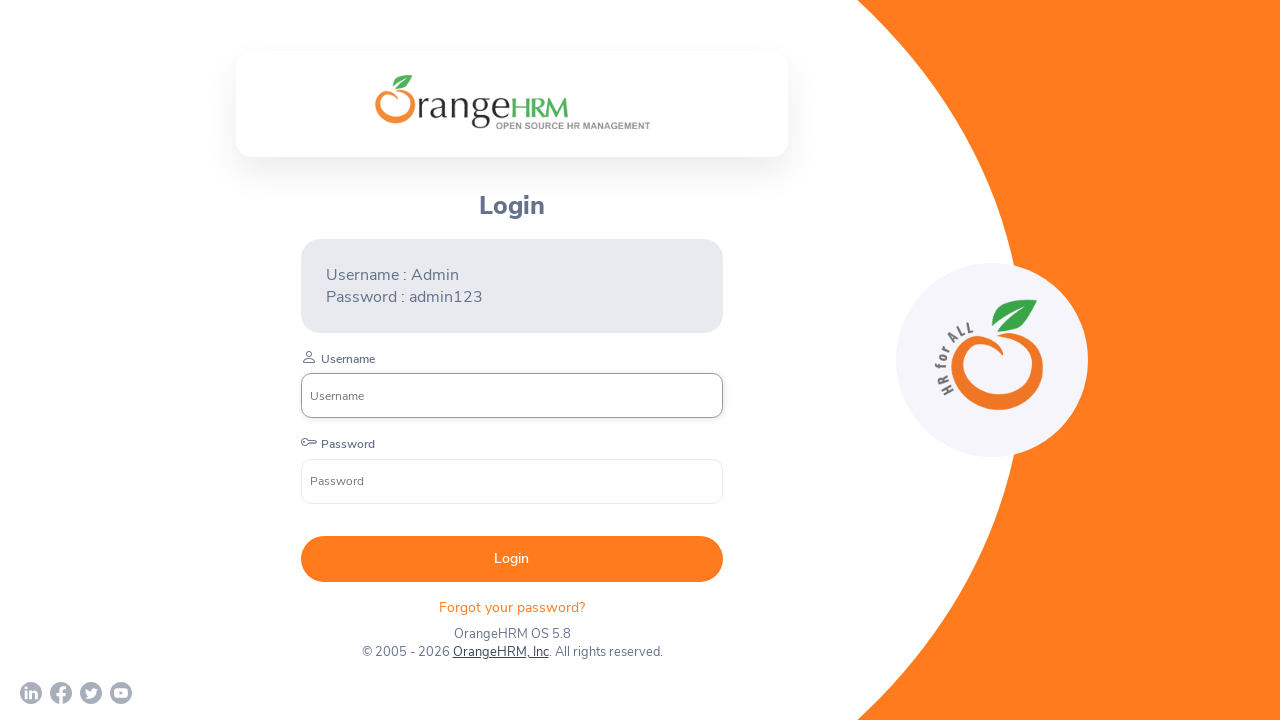

Retrieved page title
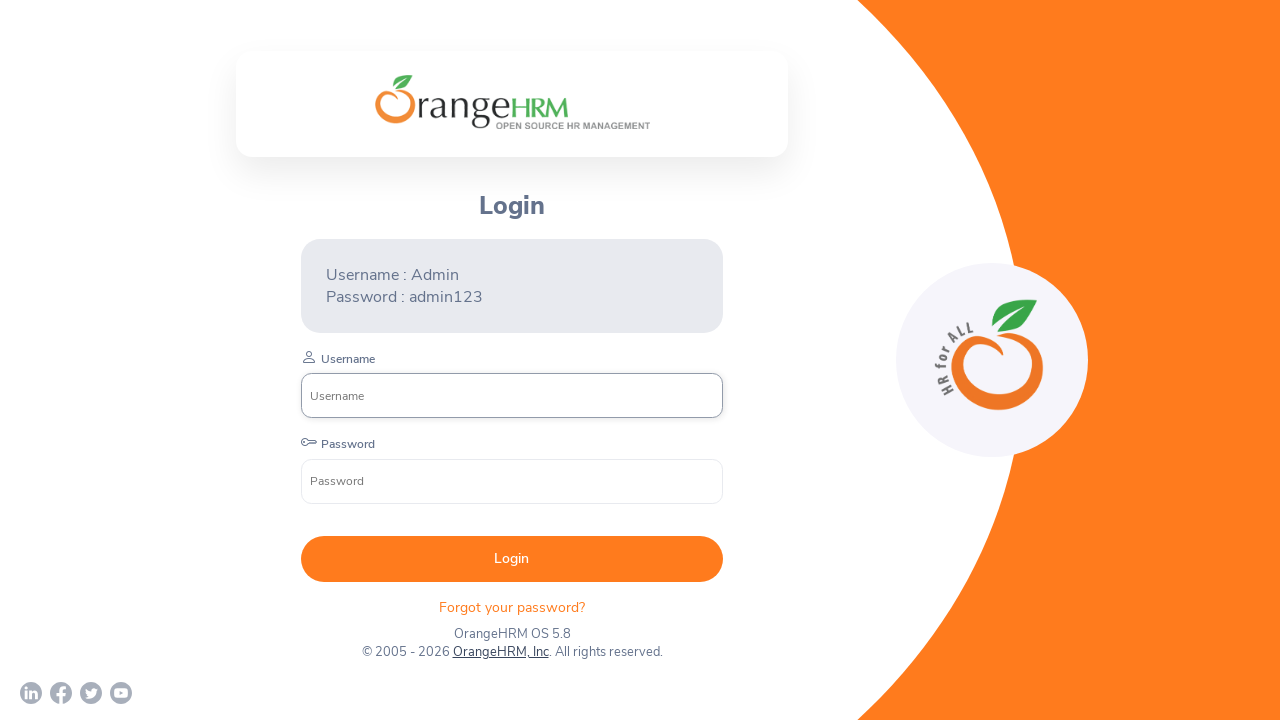

Verified page title contains 'HRM'
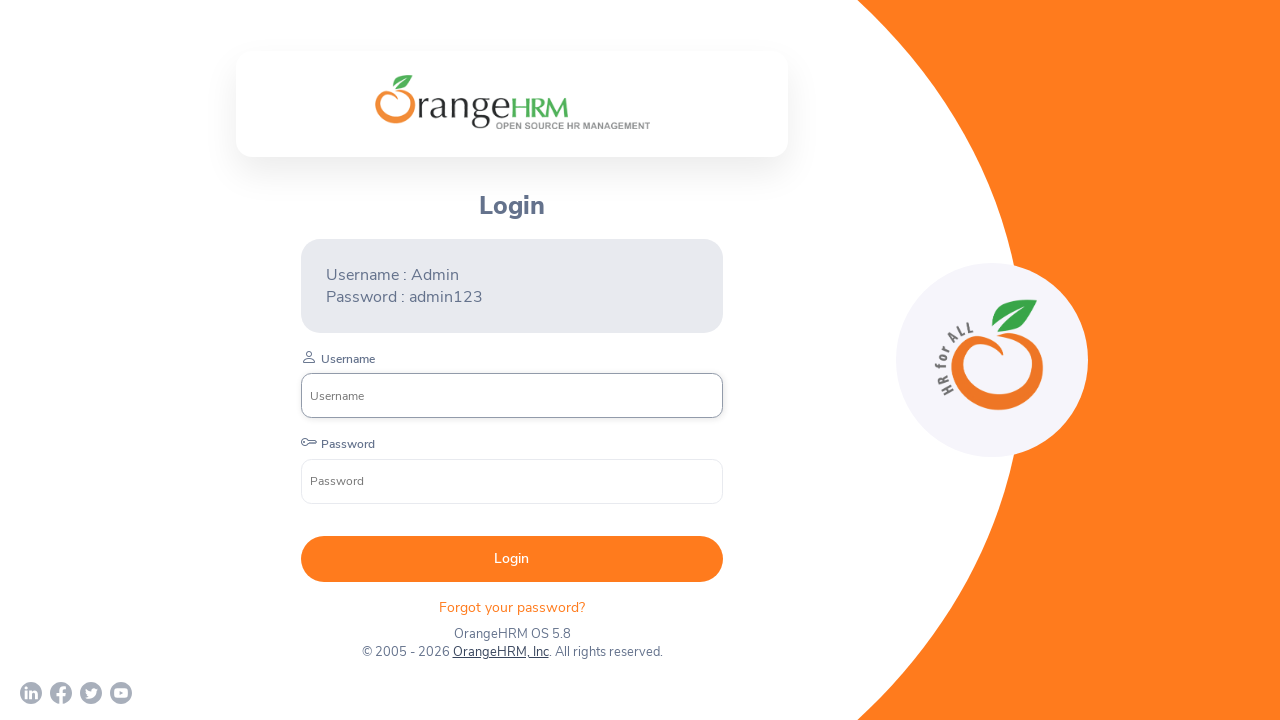

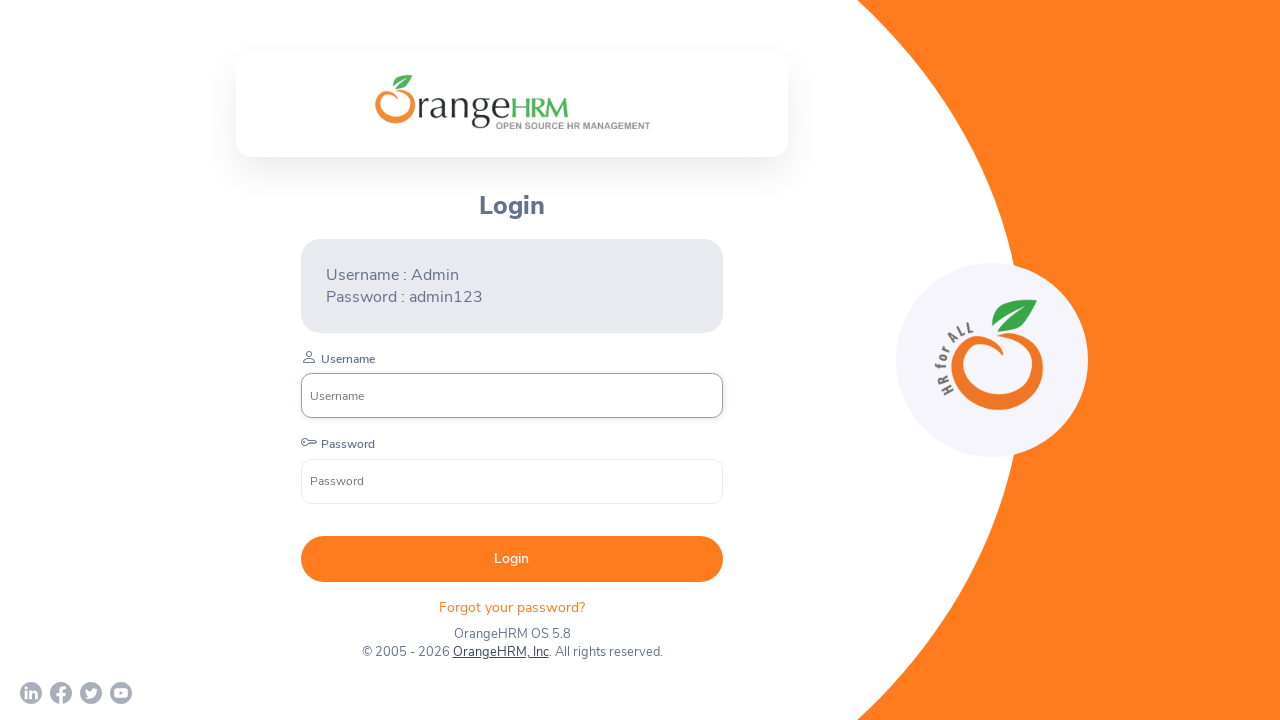